Verifies that the current URL contains "opencart"

Starting URL: https://naveenautomationlabs.com/opencart/

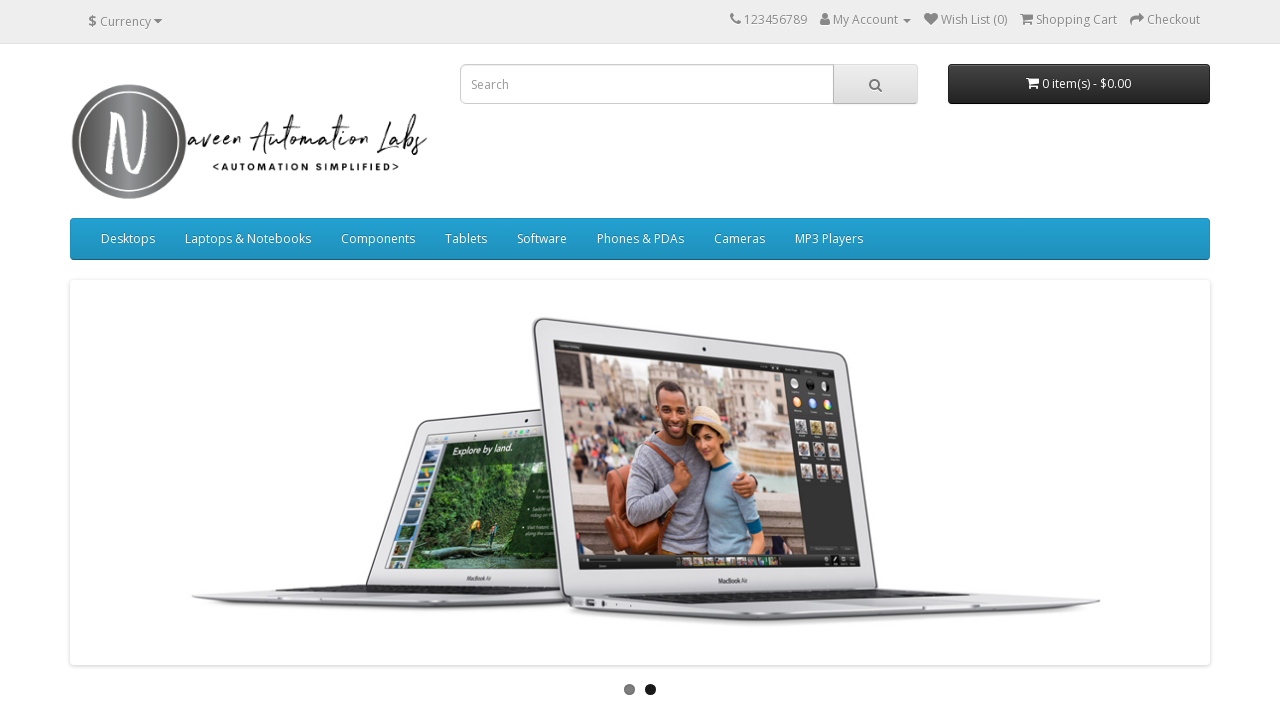

Navigated to https://naveenautomationlabs.com/opencart/
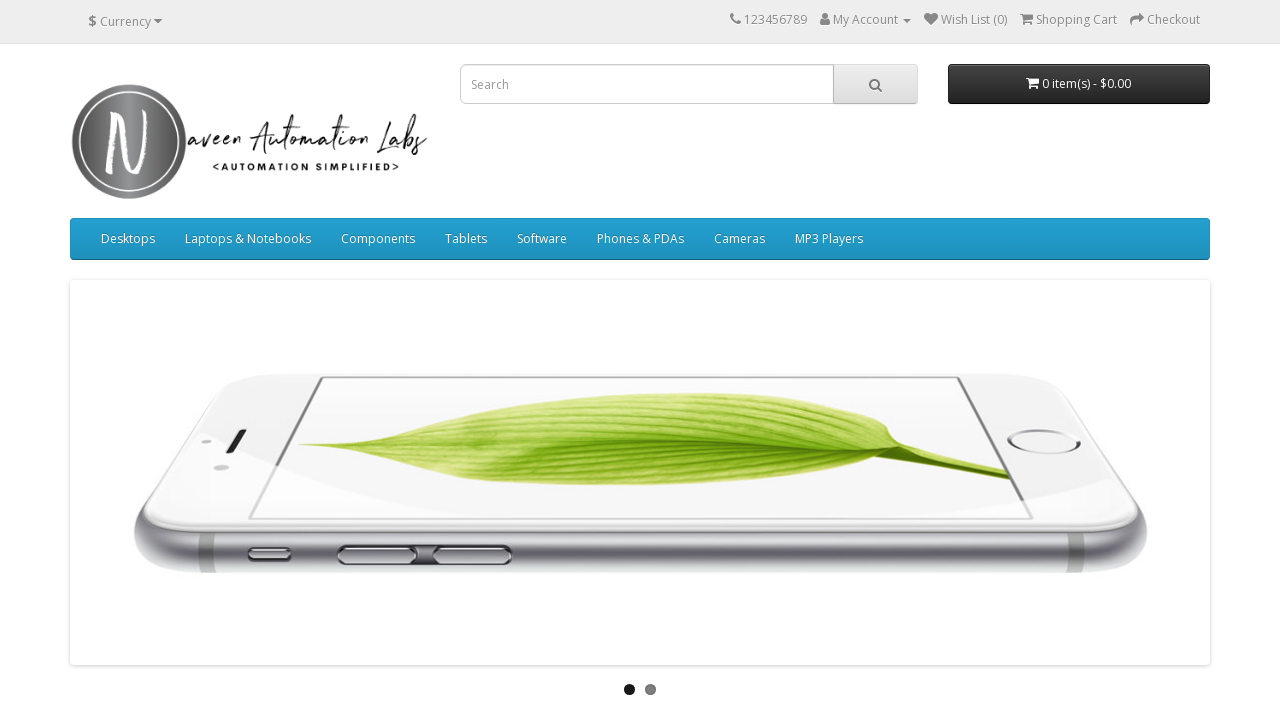

Verified that current URL contains 'opencart'
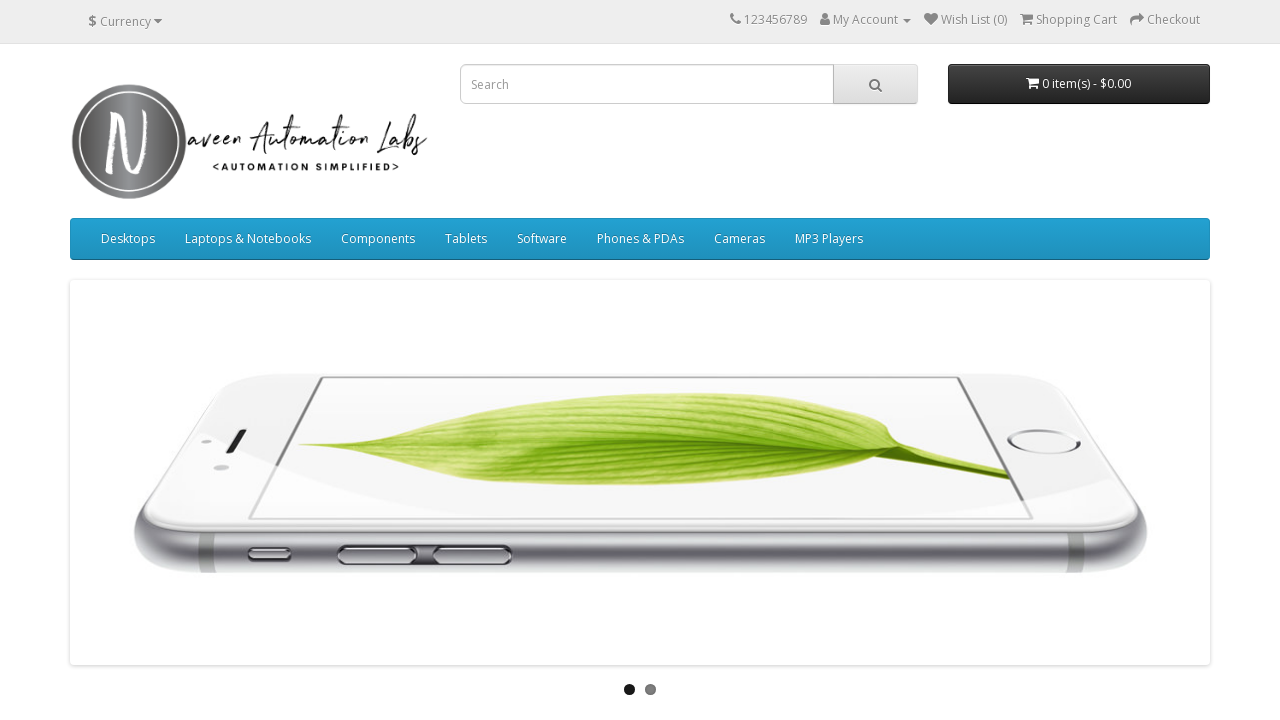

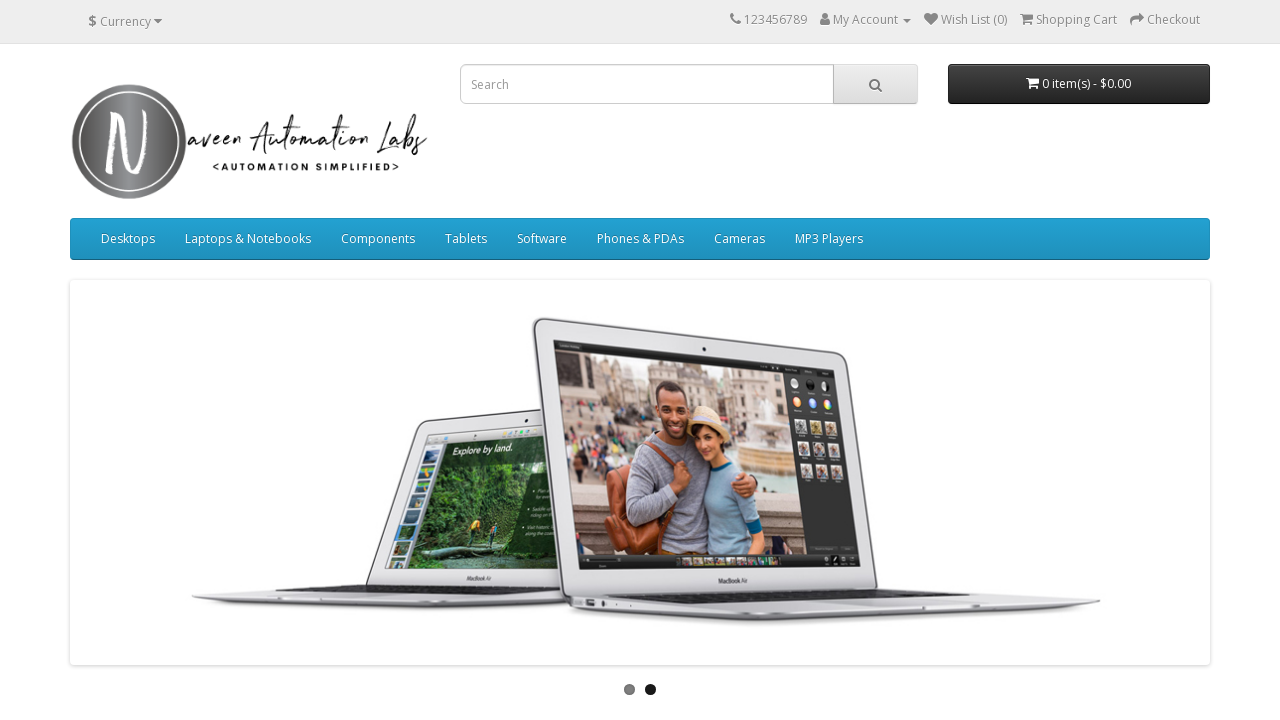